Navigates to the Elements section and then to Text Box page, verifying the page header displays "Text Box"

Starting URL: https://demoqa.com

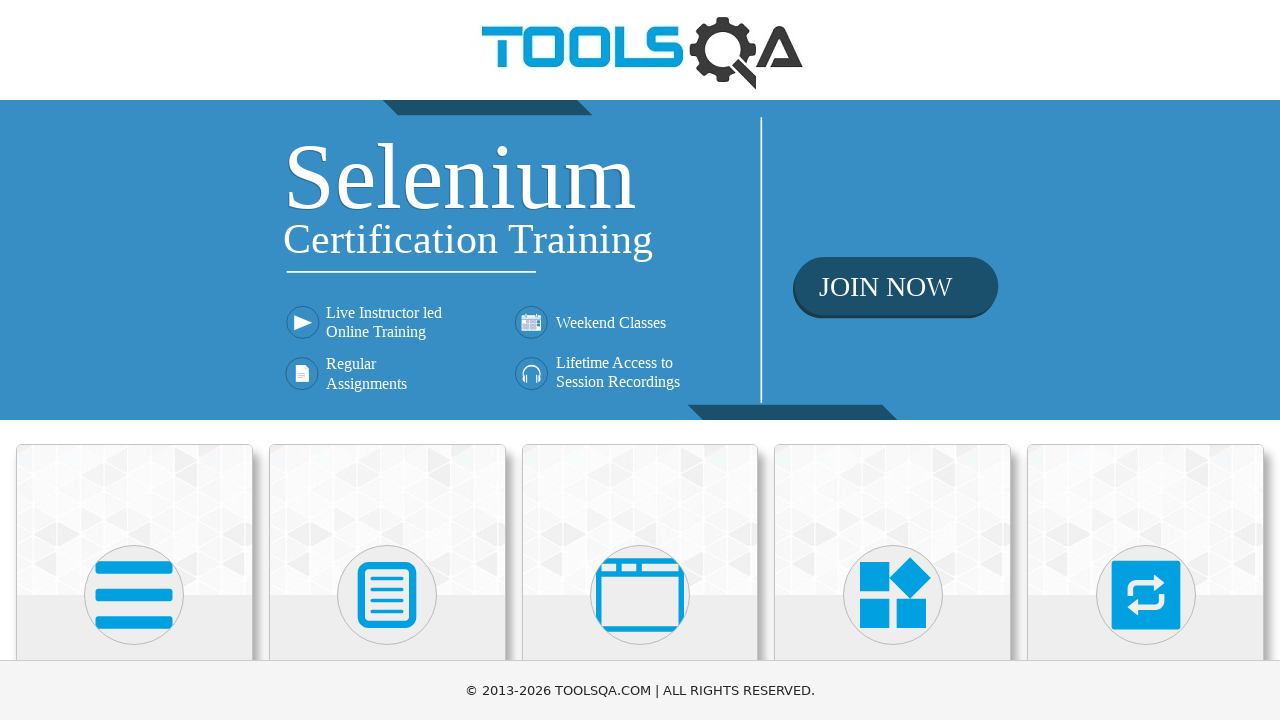

Navigated to DemoQA homepage
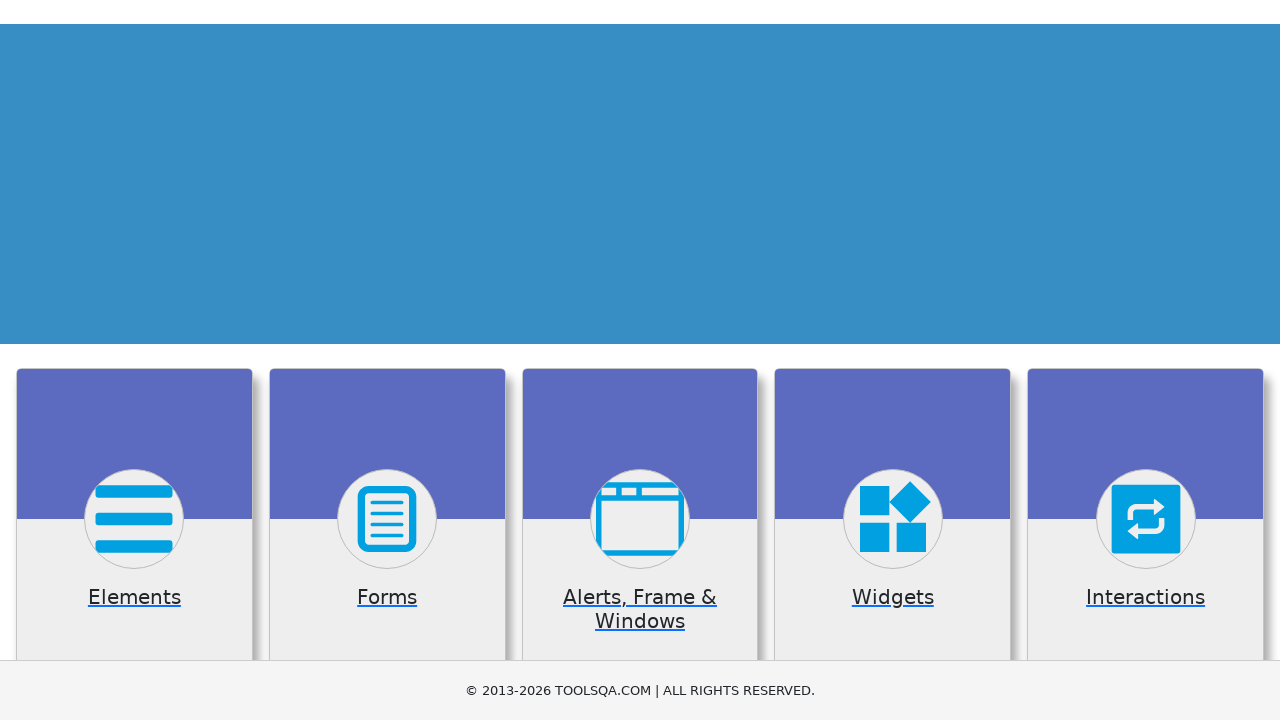

Clicked on Elements link at (134, 360) on text=Elements
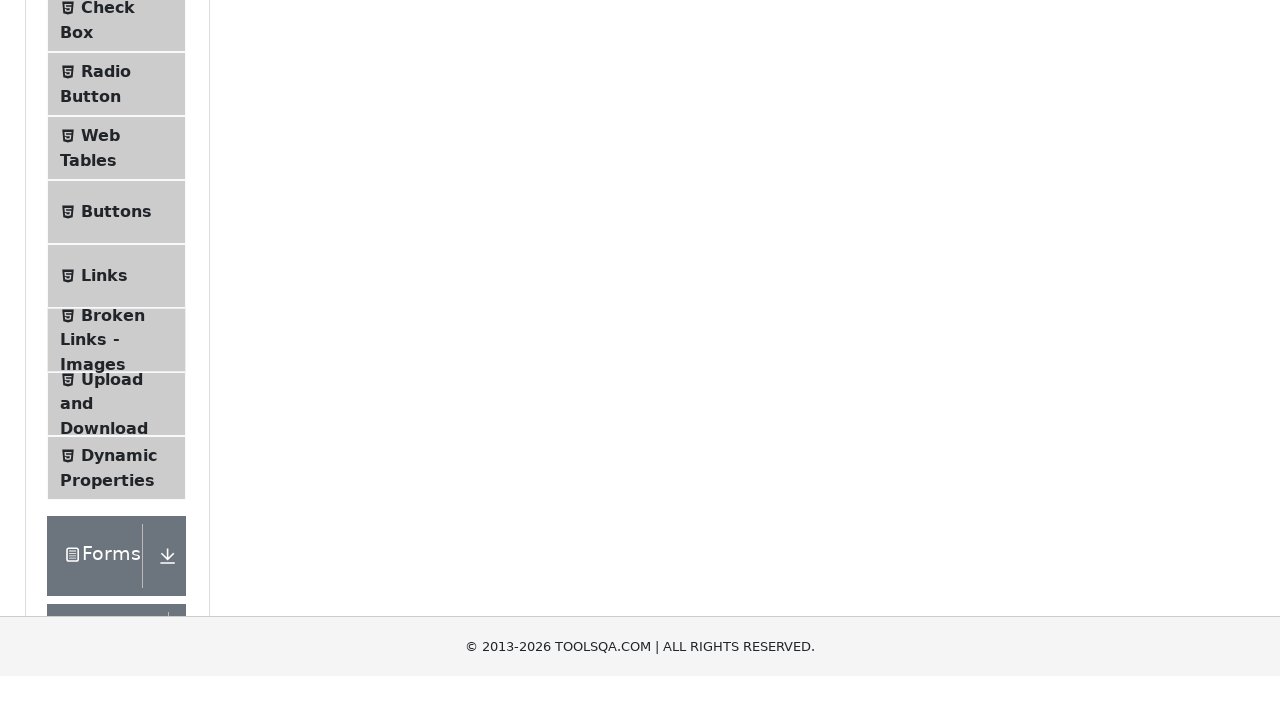

Clicked on Text Box link in sidebar at (119, 261) on text=Text Box
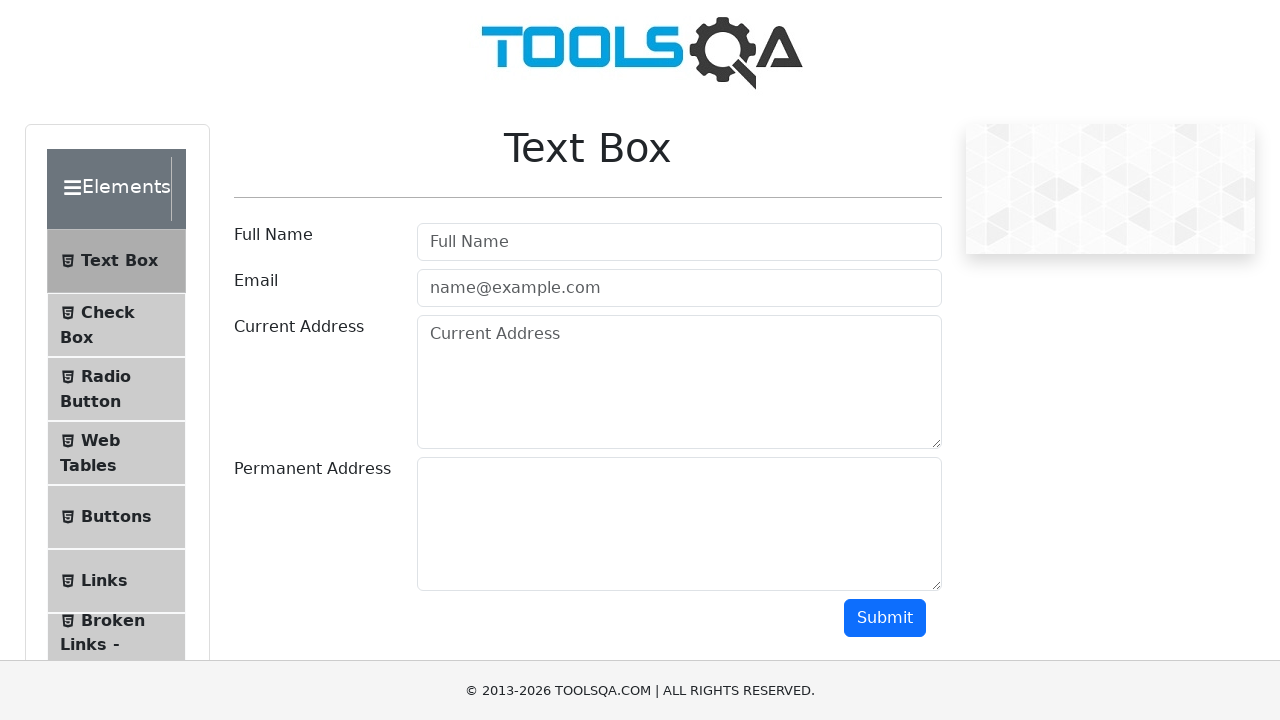

Text Box page header loaded
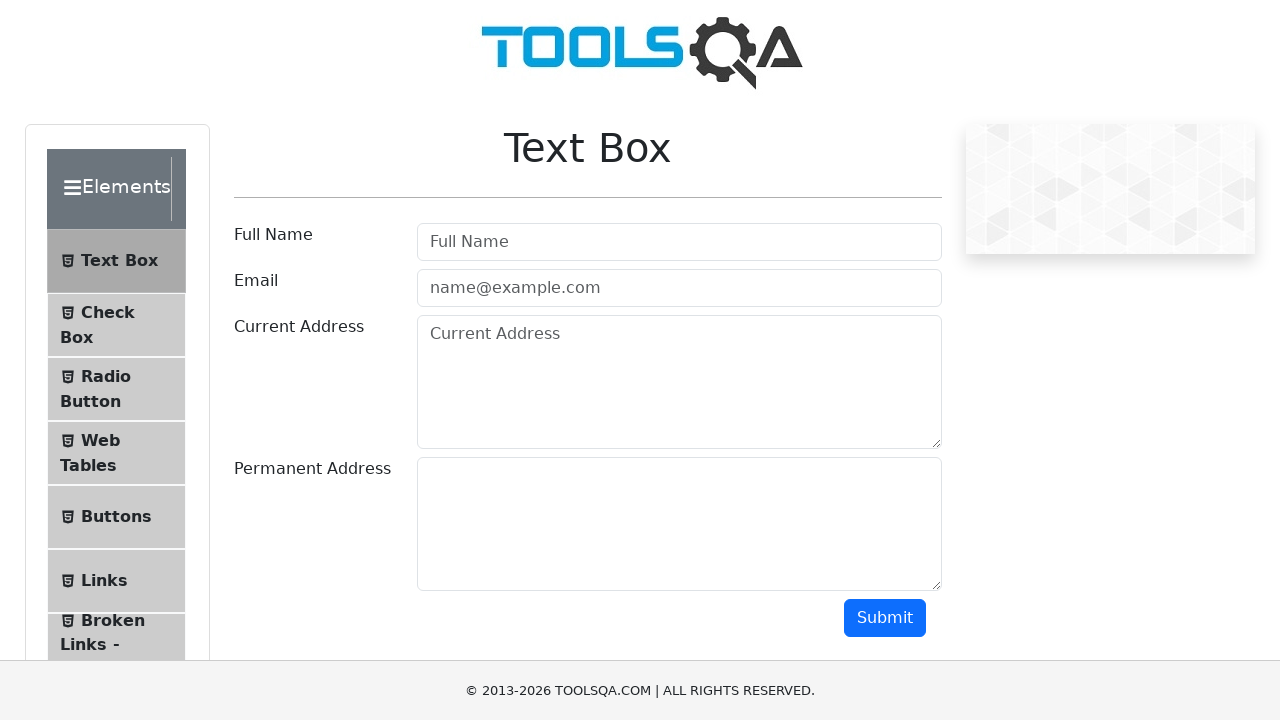

Verified page header displays 'Text Box'
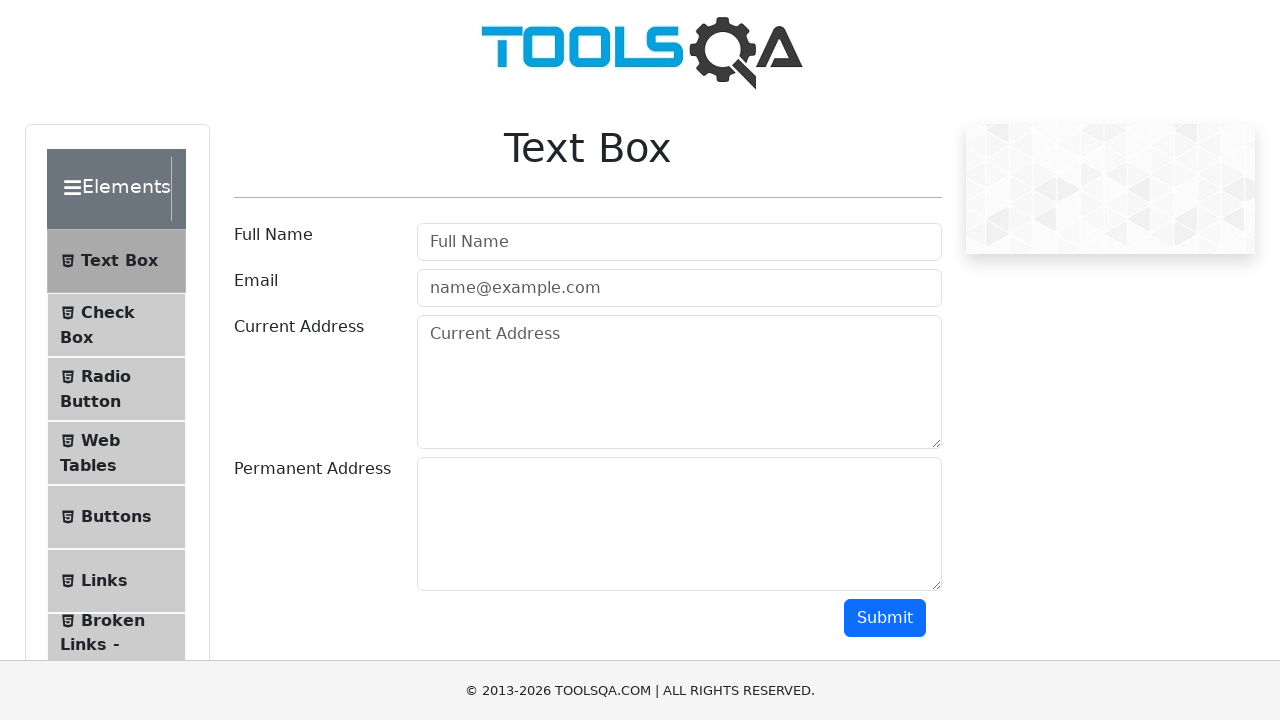

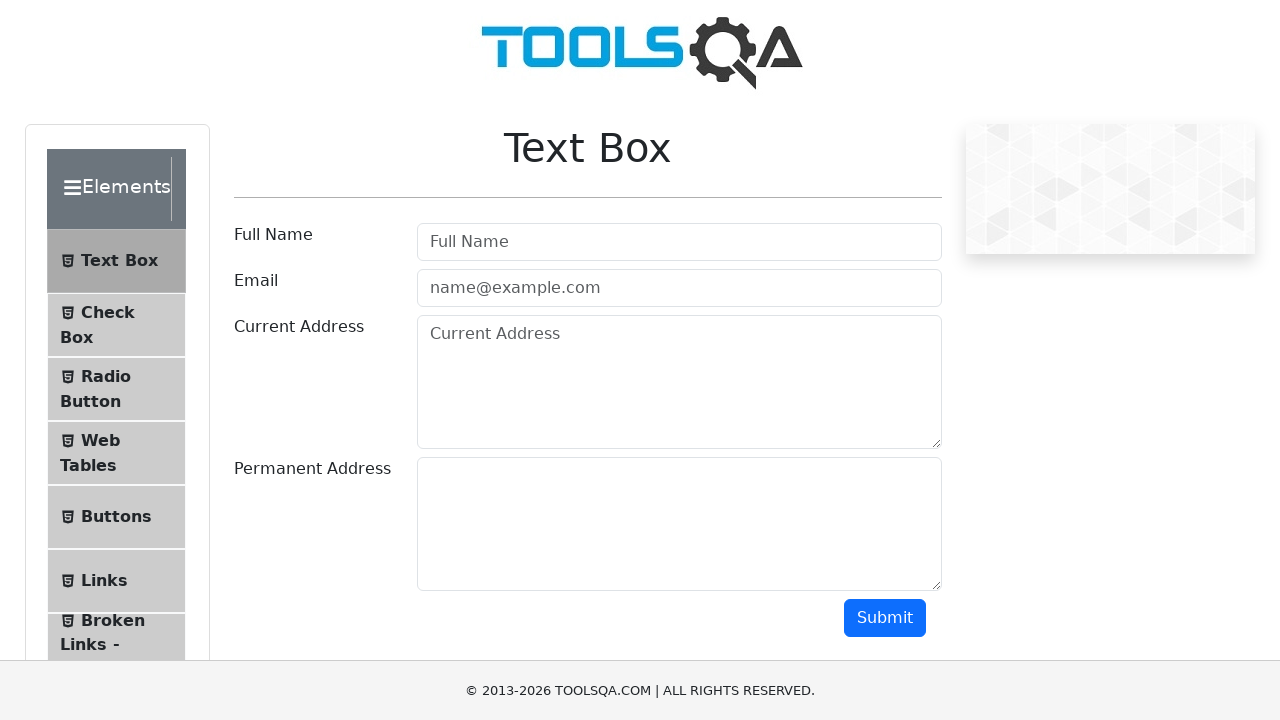